Tests drag and drop functionality by dragging an element from source to target location

Starting URL: https://testautomationpractice.blogspot.com

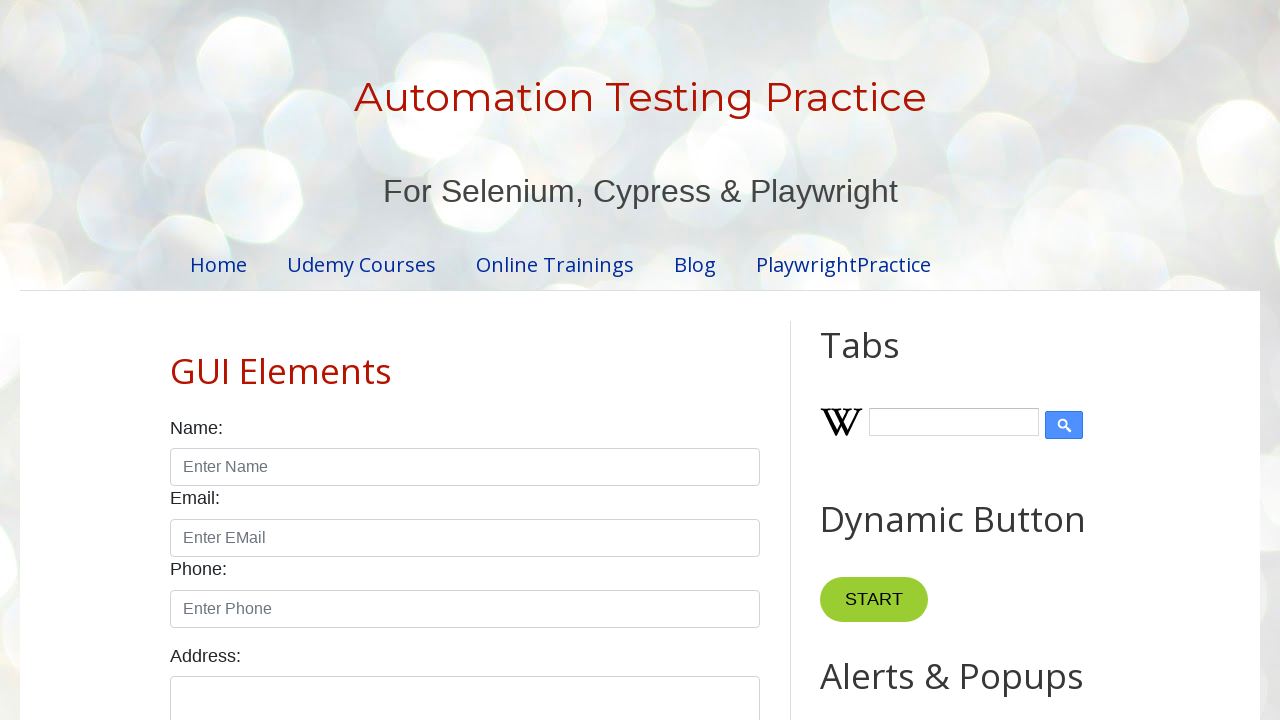

Navigated to test automation practice website
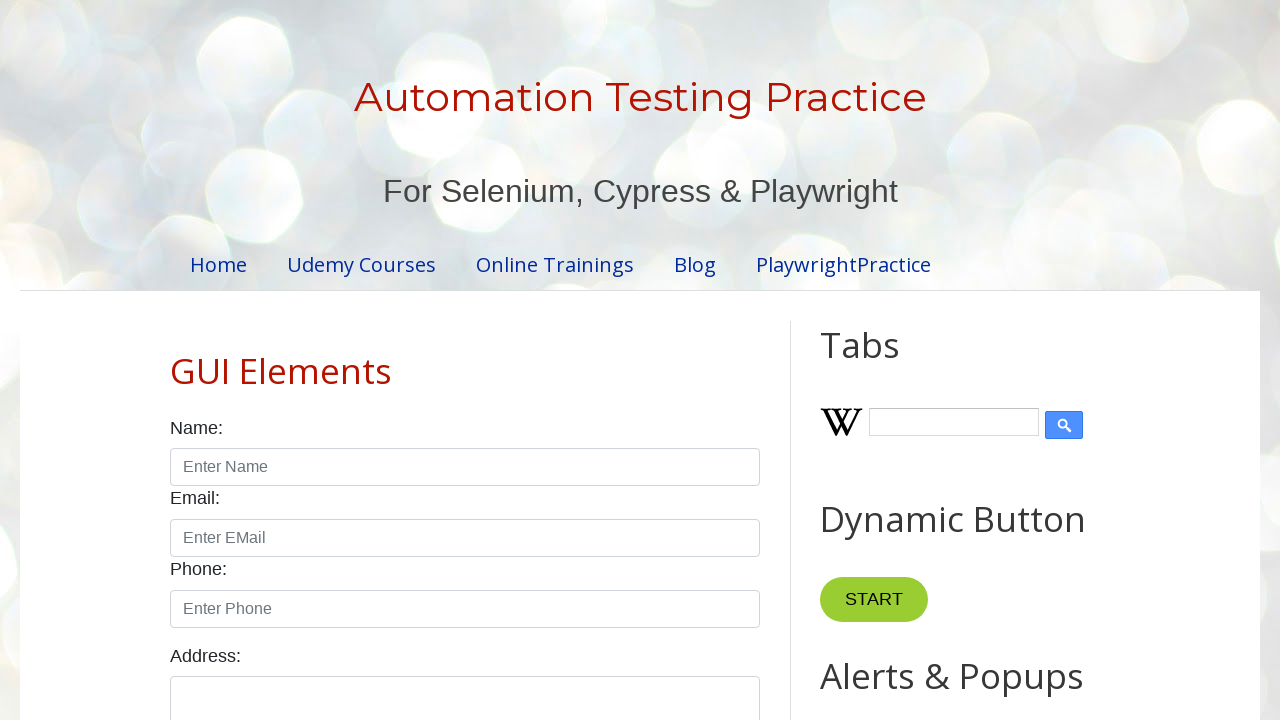

Located draggable source element
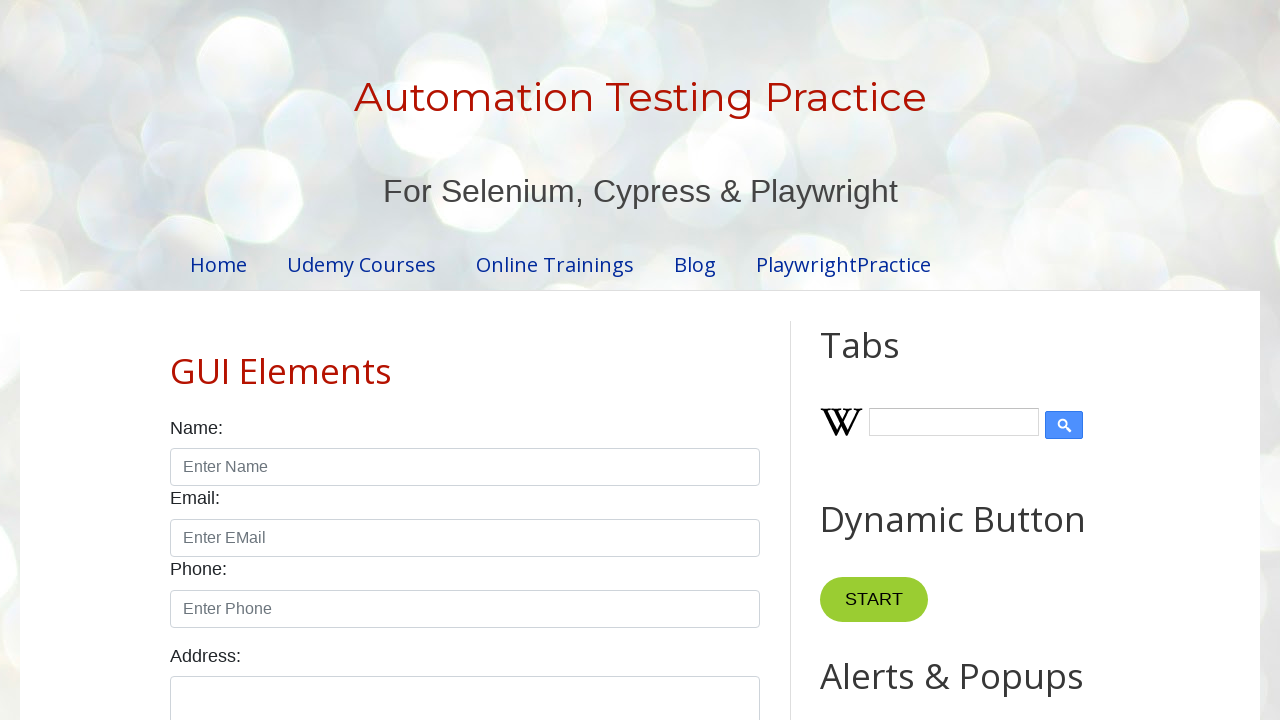

Located droppable target element
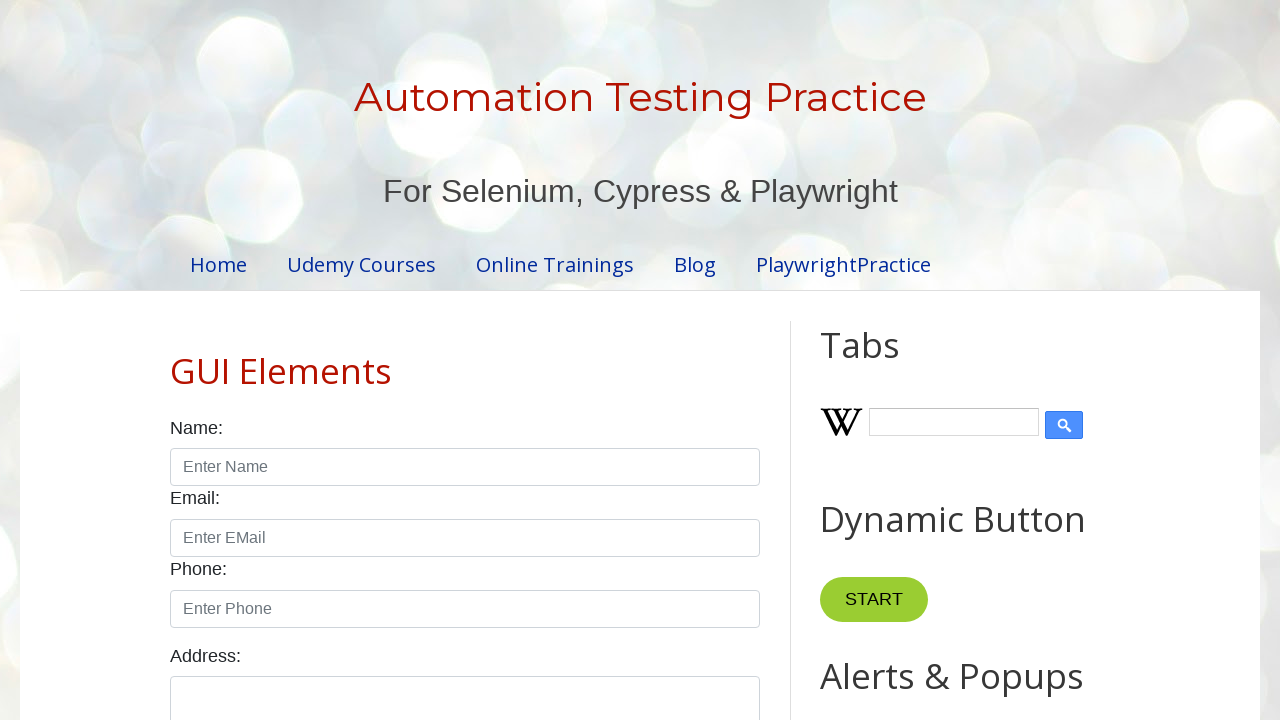

Dragged element from source to target location at (1015, 386)
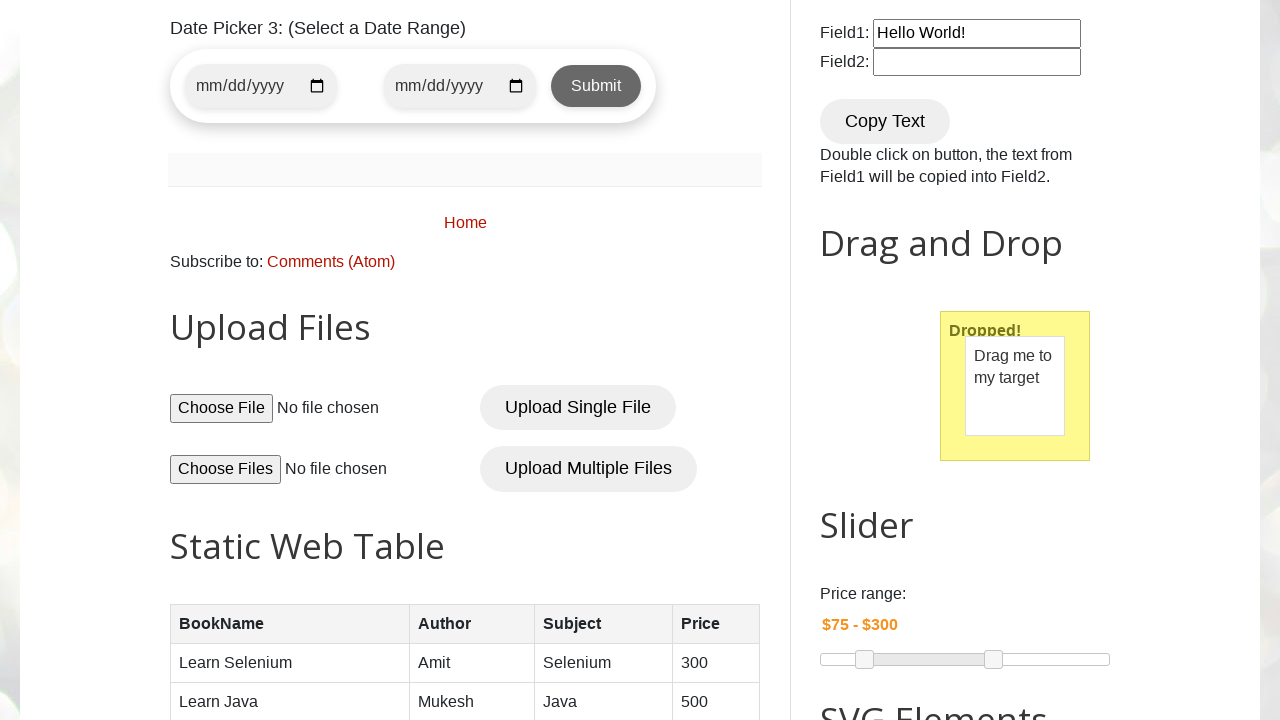

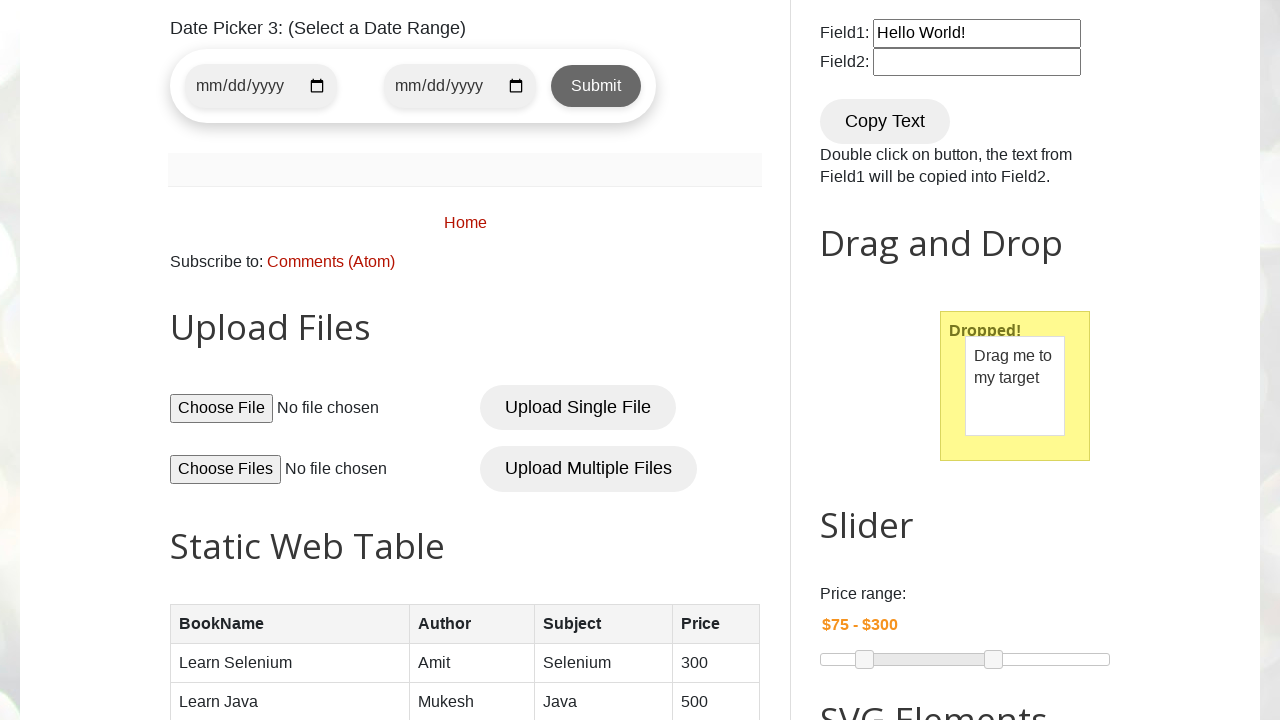